Tests the Chinese pesticide registration database search functionality by entering a search term, submitting the form, verifying results load, clicking on a result to open its detail modal, and then closing the modal.

Starting URL: https://www.icama.cn/BasicdataSystem/pesticideRegistrationEn/queryselect_en.do

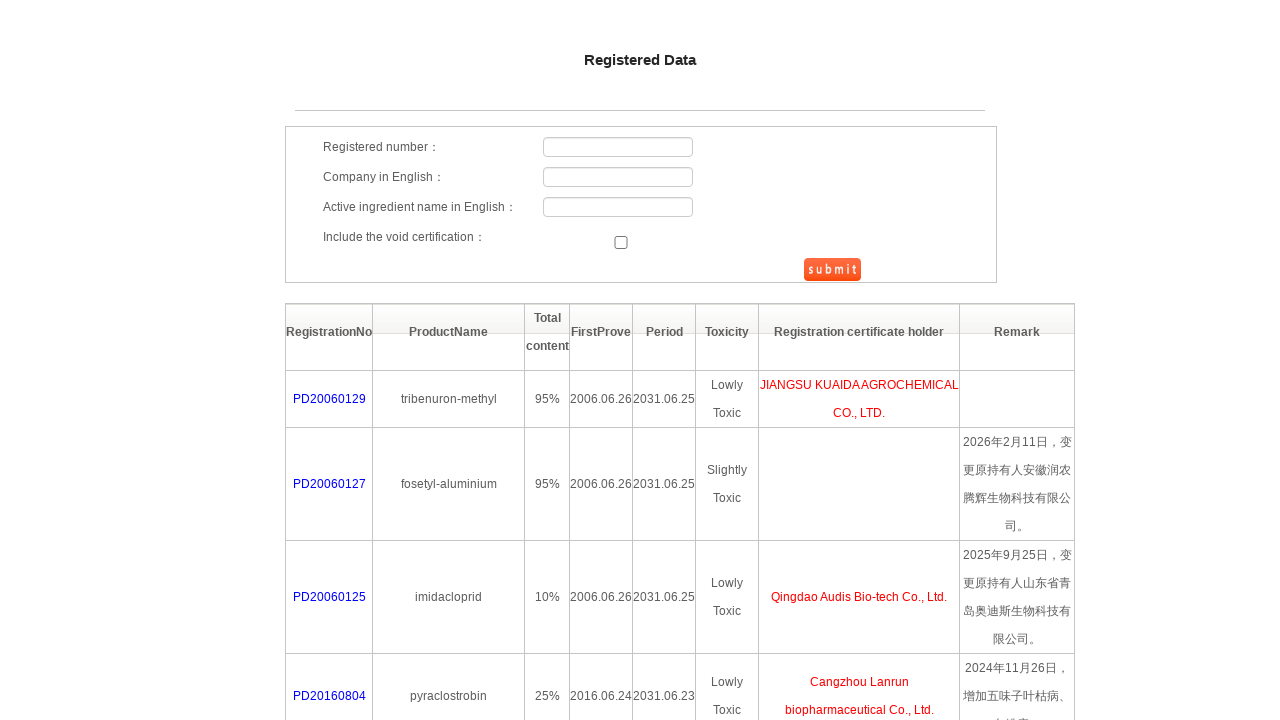

Filled search field with pesticide name 'Dimethoate' on #searchForm > div.search_table > table > tbody > tr:nth-child(3) > td.t1 > input
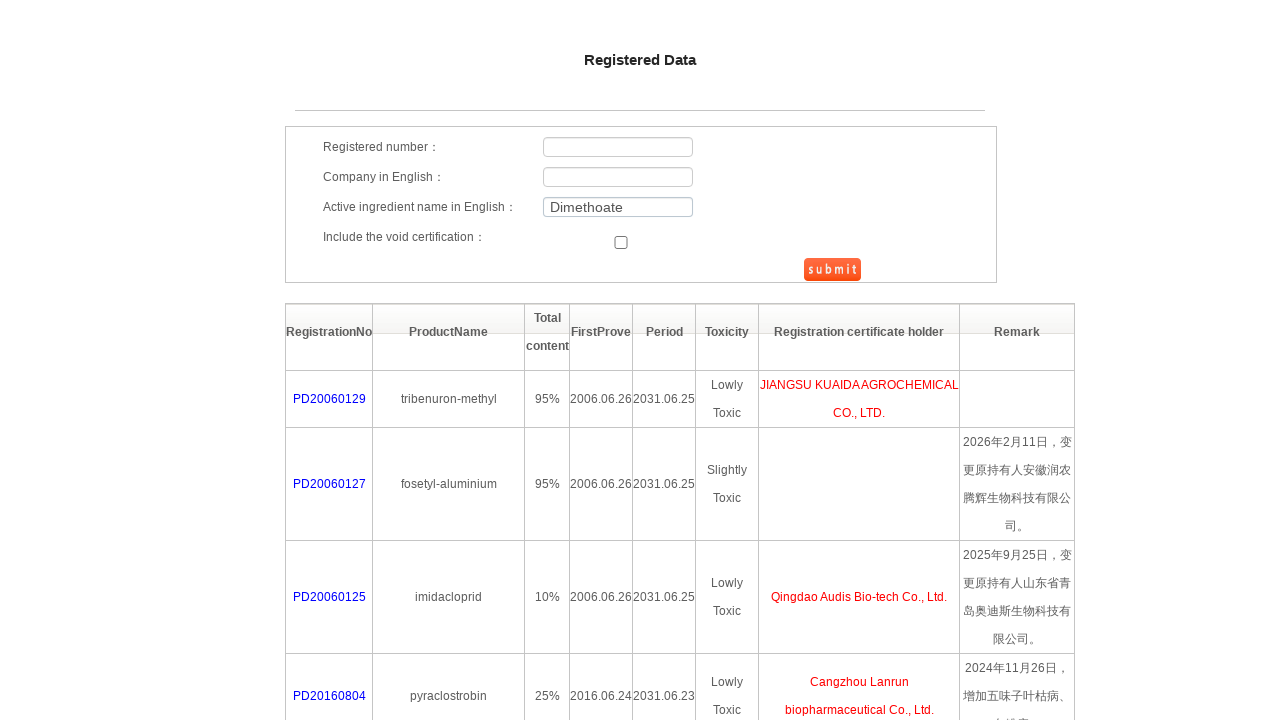

Clicked submit button to search for pesticide at (832, 270) on #btnSubmit
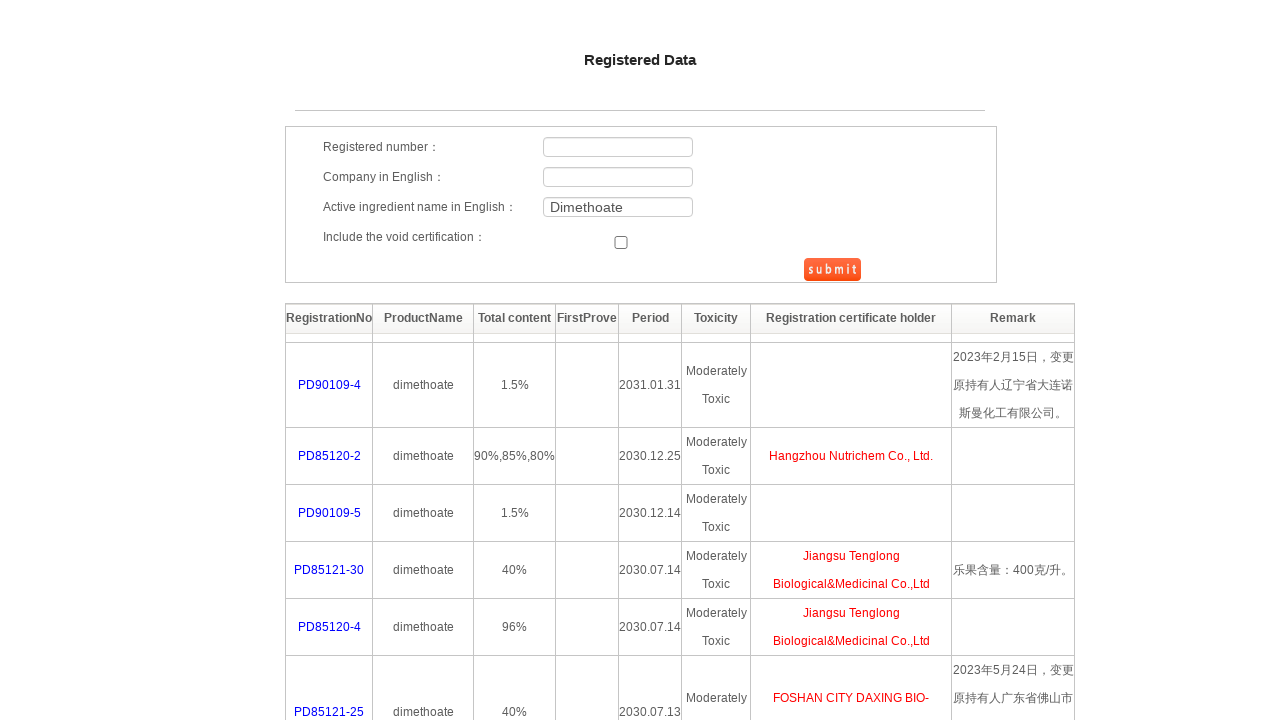

Waited for network requests to complete
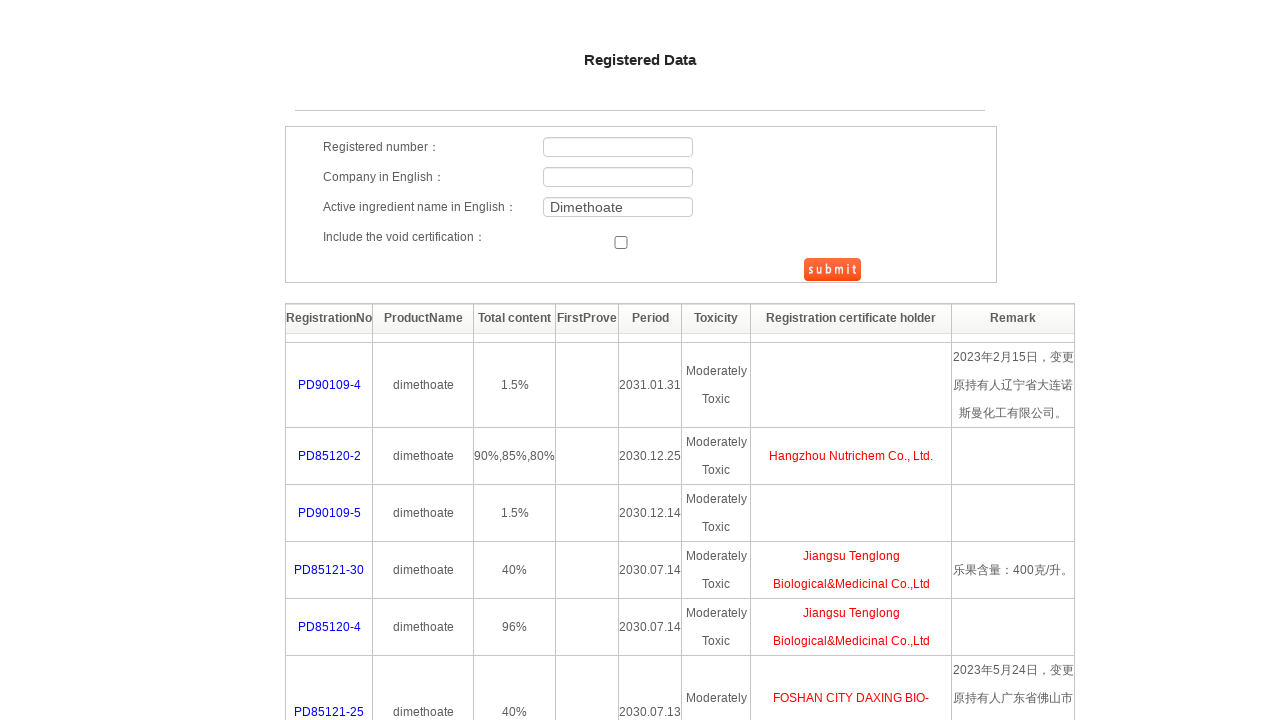

Verified search results loaded in table
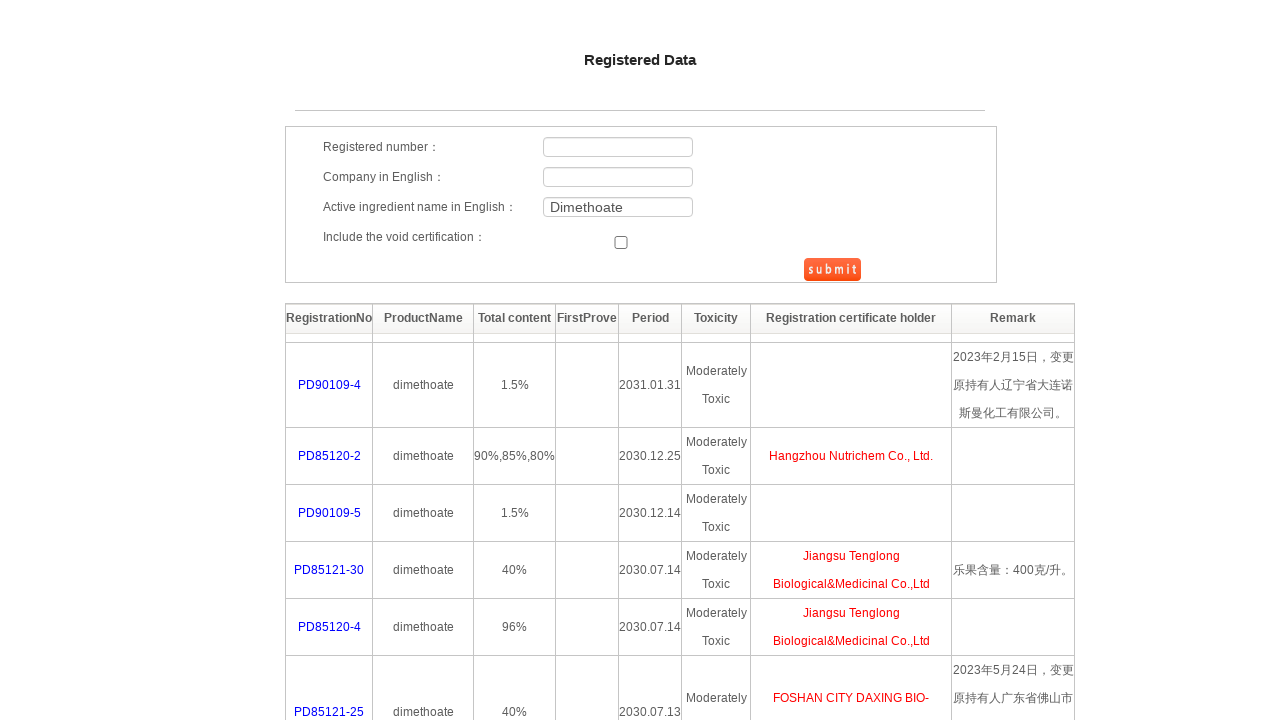

Clicked on first search result to open detail modal at (329, 385) on #tab > tbody > tr:nth-child(2) > td.t3 > span > a
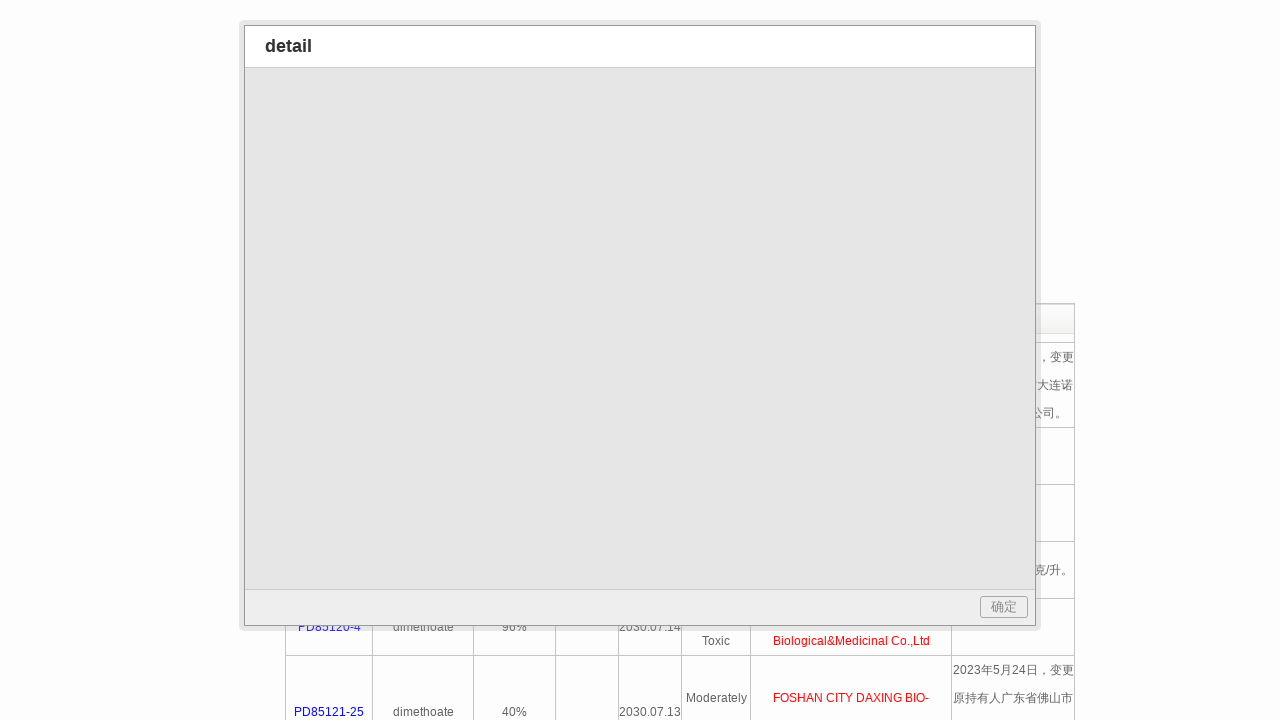

Detail modal iframe appeared
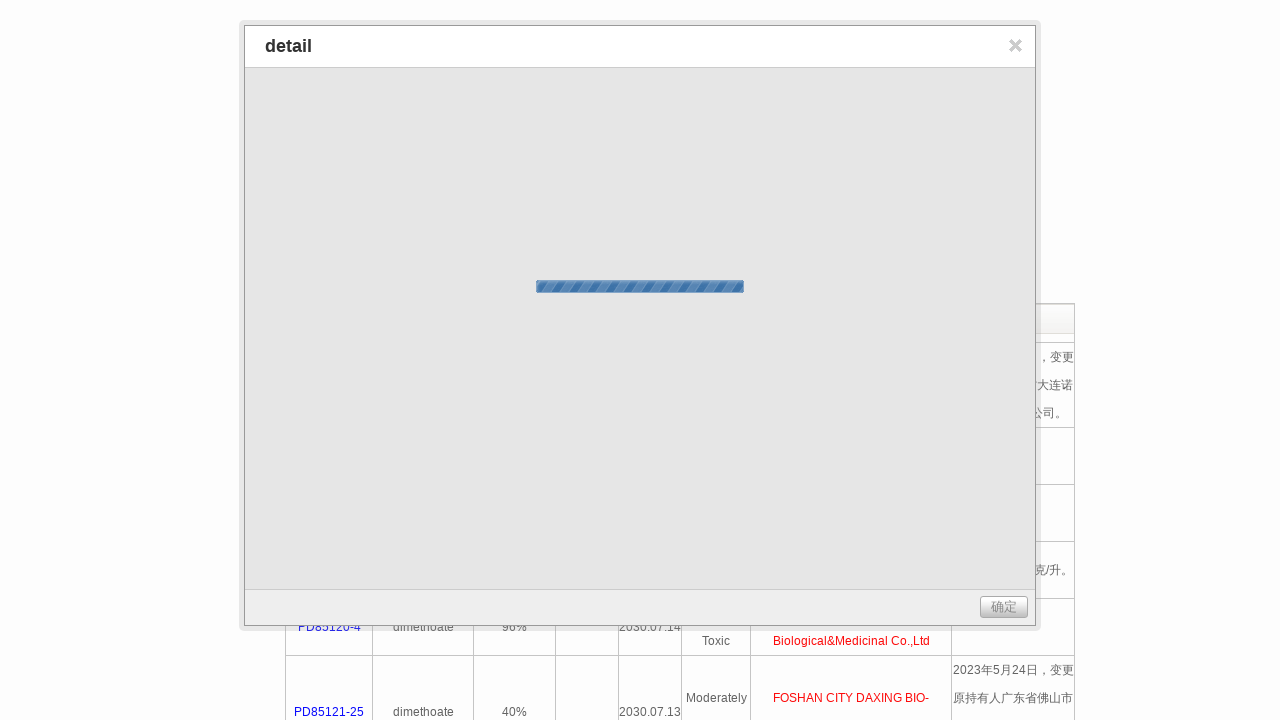

Clicked close button to close detail modal at (1016, 46) on #jbox > table > tbody > tr:nth-child(2) > td:nth-child(2) > div > a
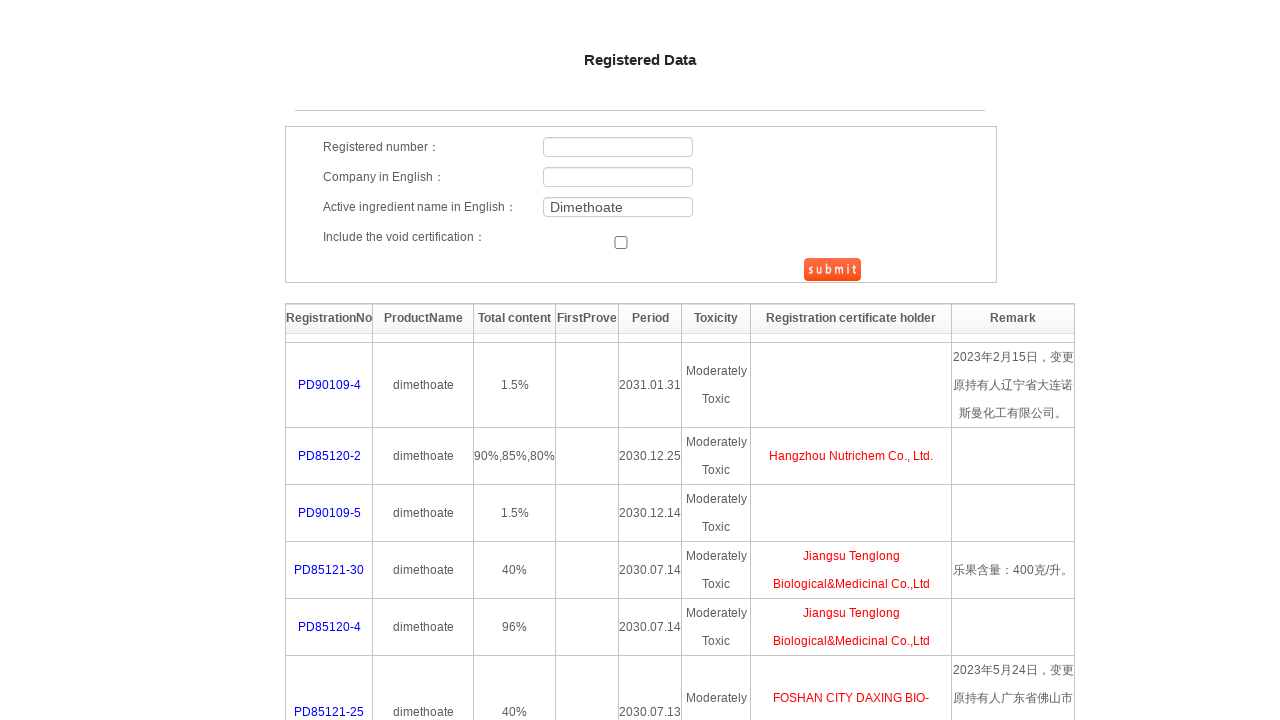

Detail modal closed and hidden
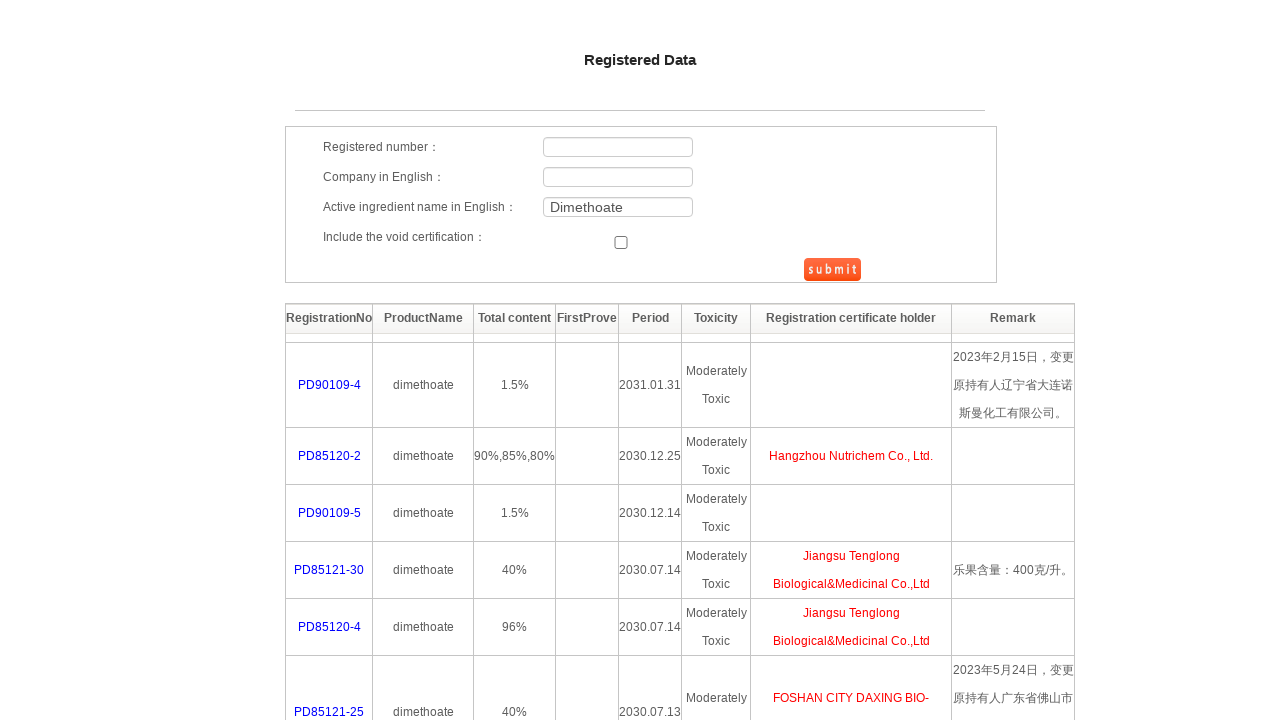

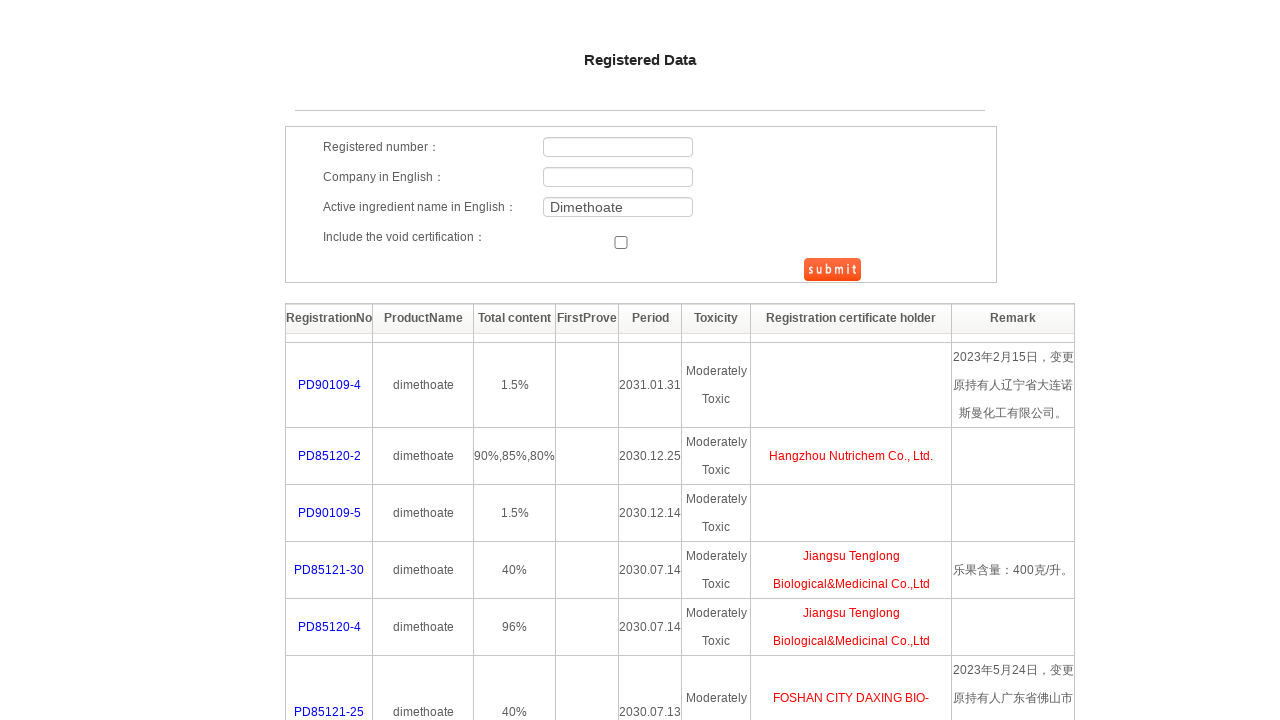